Tests iframe handling by navigating through frame options, switching to an iframe, filling a form field inside it, and then navigating to nested iframe section

Starting URL: https://demoapps.qspiders.com/ui?scenario=1

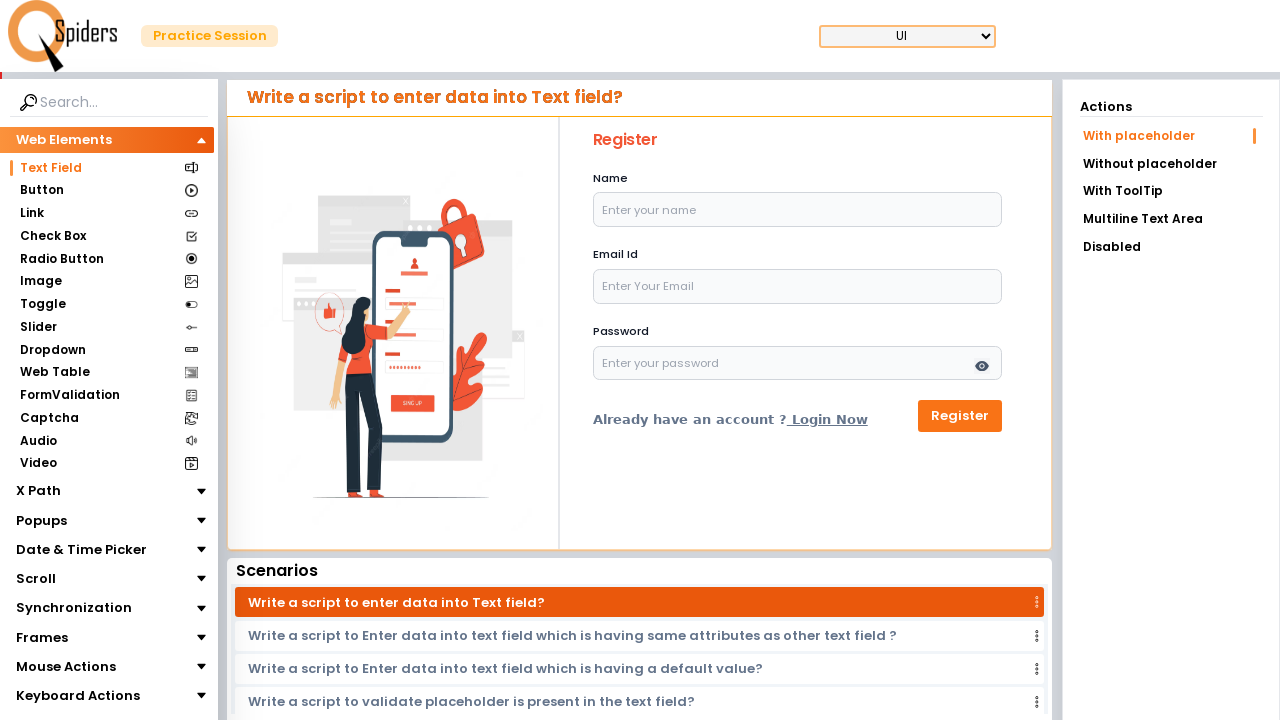

Clicked on Frames section at (42, 637) on xpath=//section[text()='Frames']
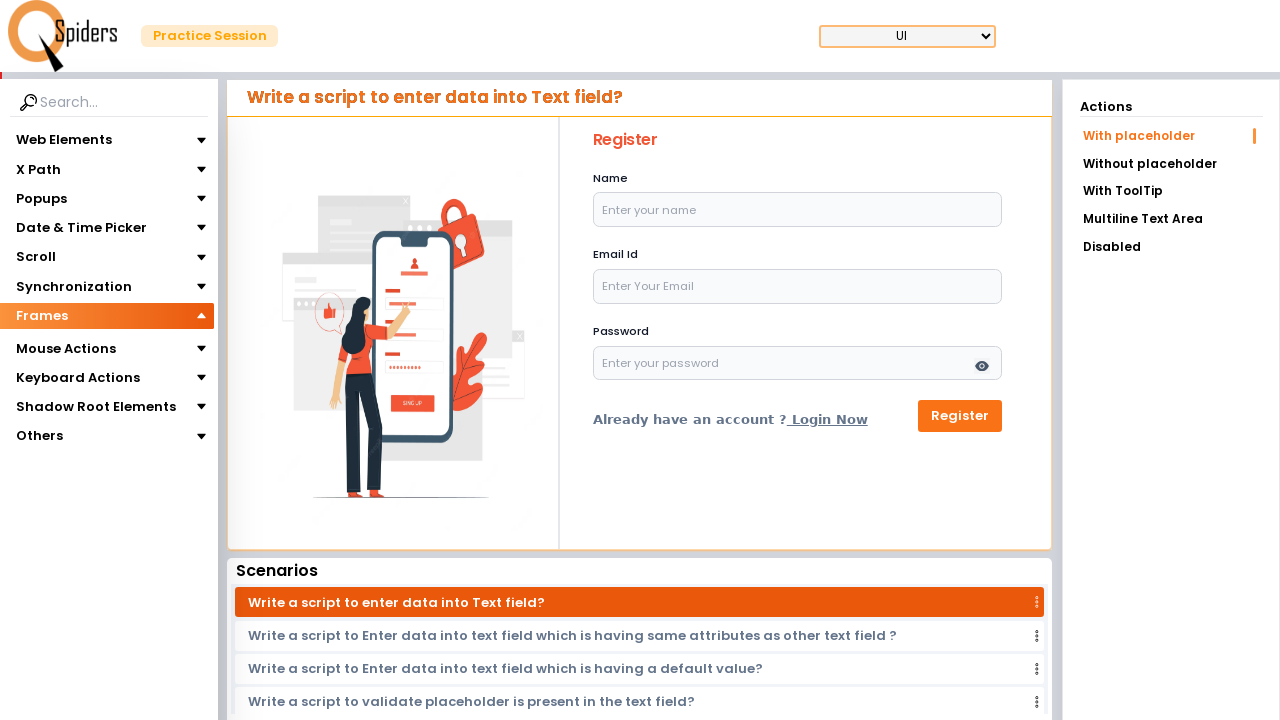

Clicked on iframes option at (44, 343) on xpath=//section[text()='iframes']
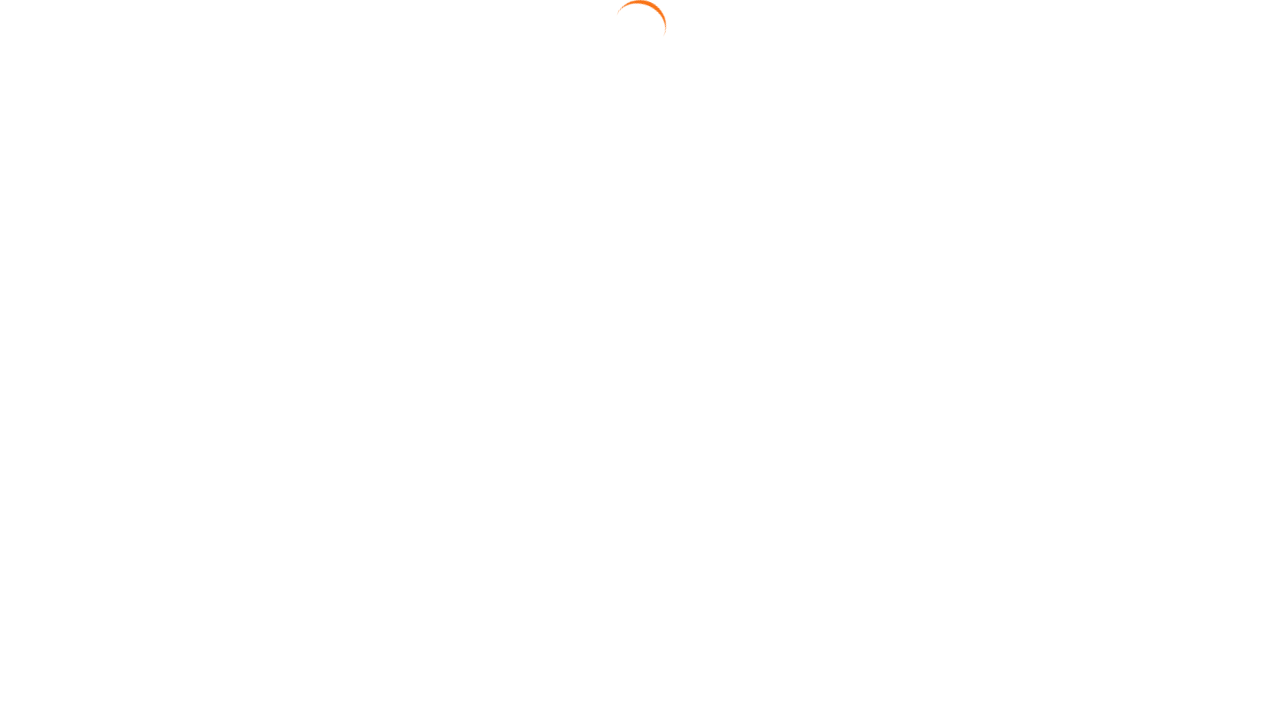

Located iframe element
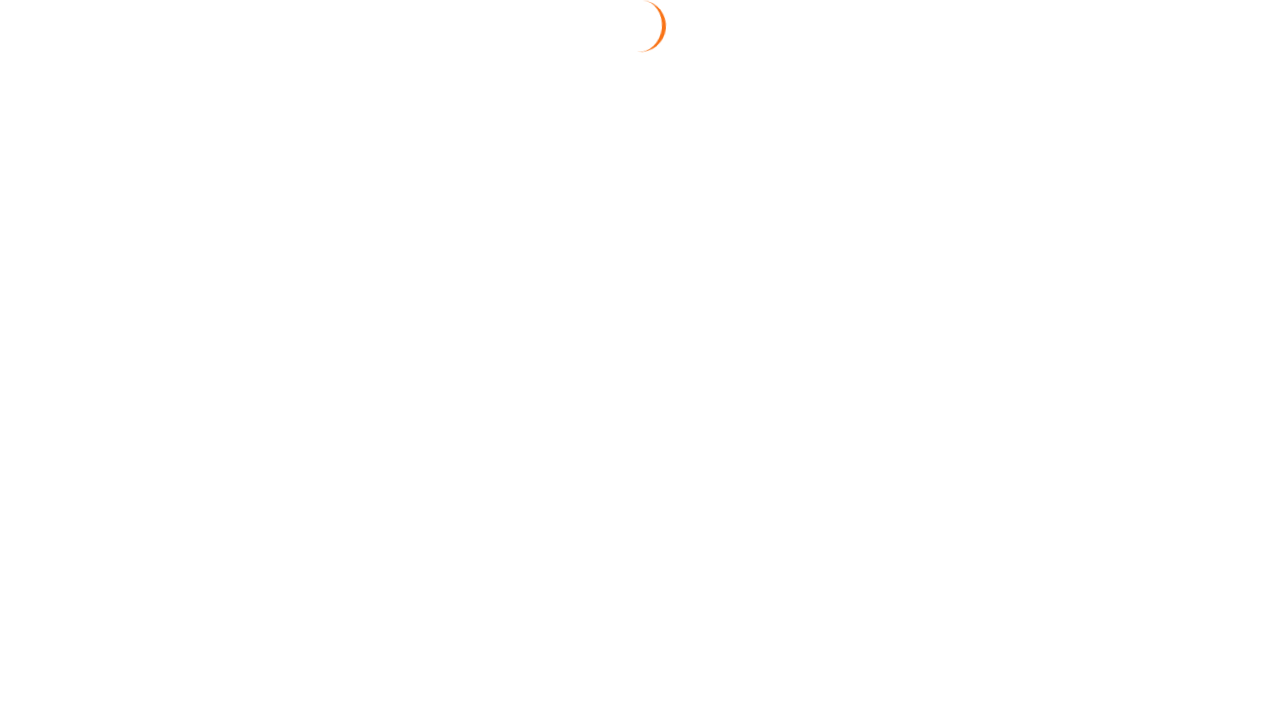

Filled username field inside iframe with 'TestUser123' on xpath=//iframe[@class='w-full h-96'] >> internal:control=enter-frame >> xpath=//
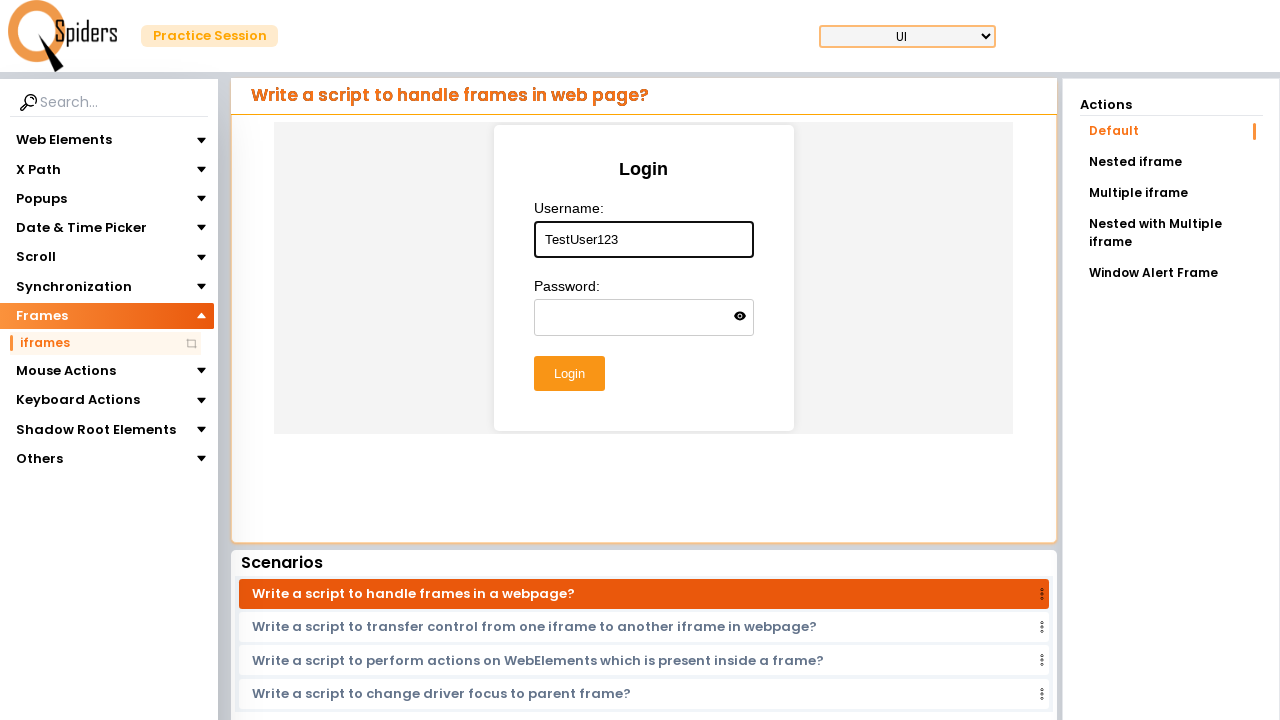

Clicked on Nested iframe option to navigate to nested iframe section at (1171, 162) on text=Nested iframe
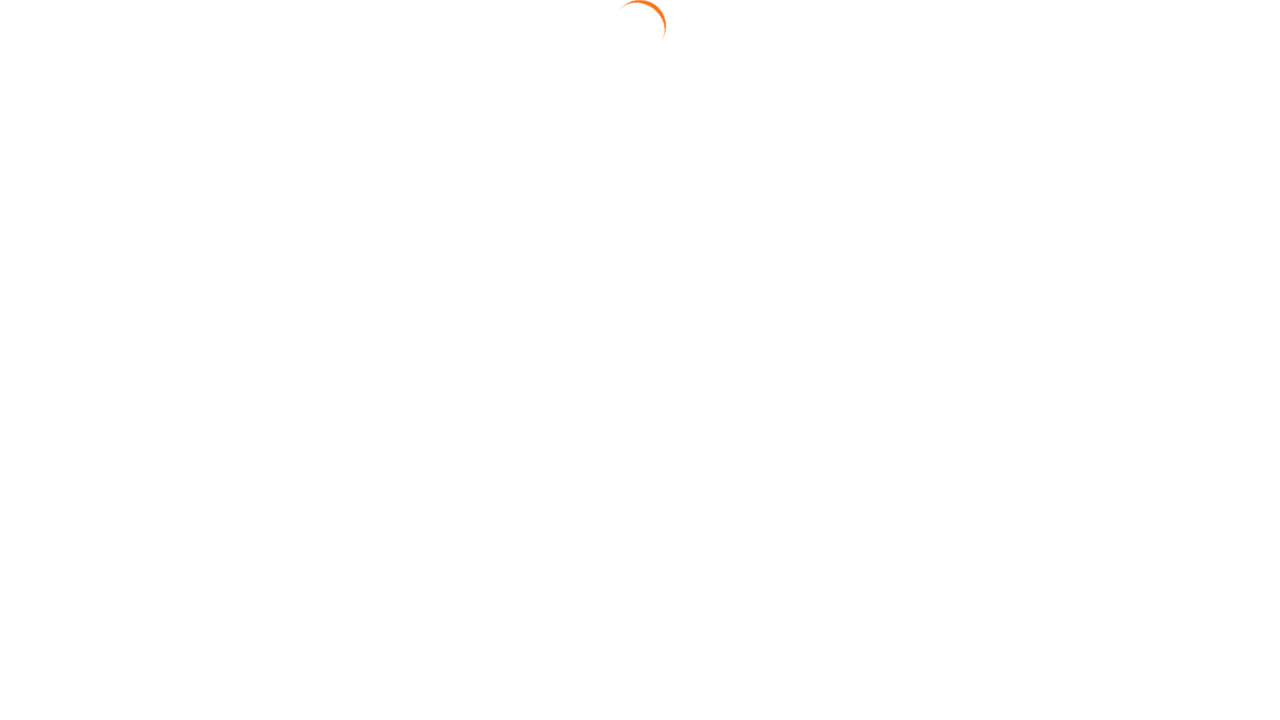

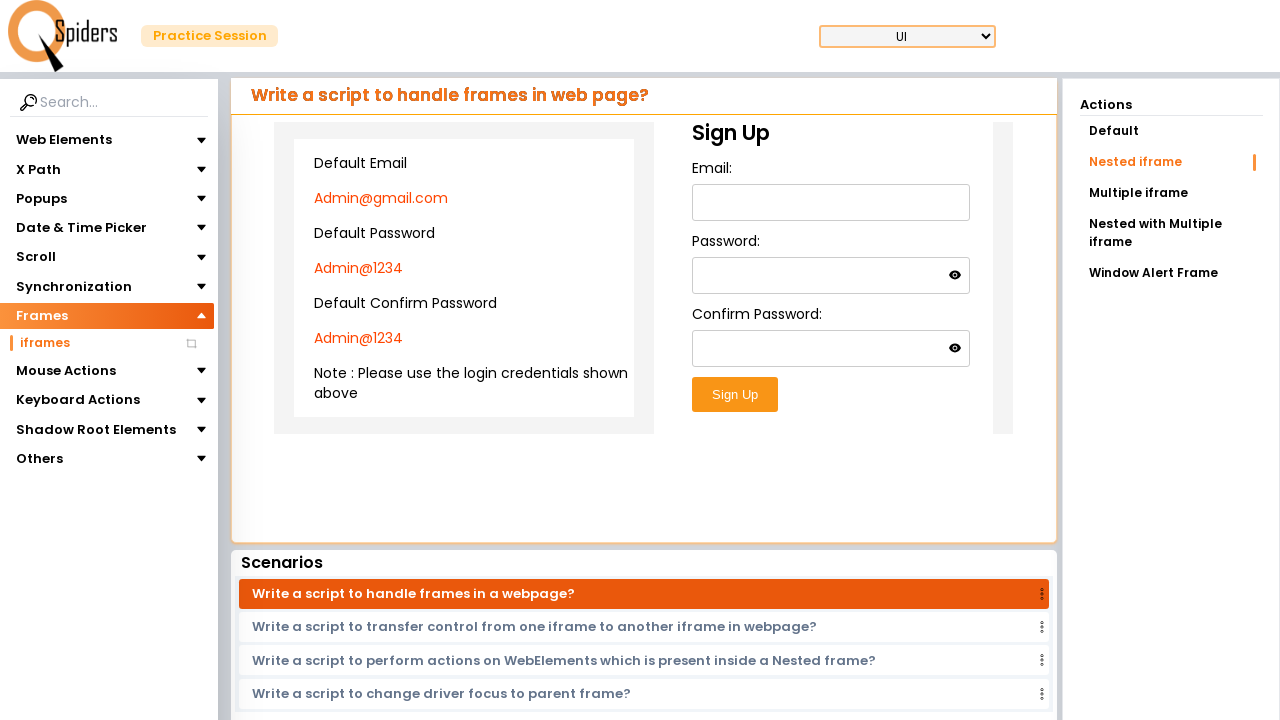